Tests registration form by filling in first name, last name, and email fields, then submitting the form and verifying the success message

Starting URL: http://suninjuly.github.io/registration1.html

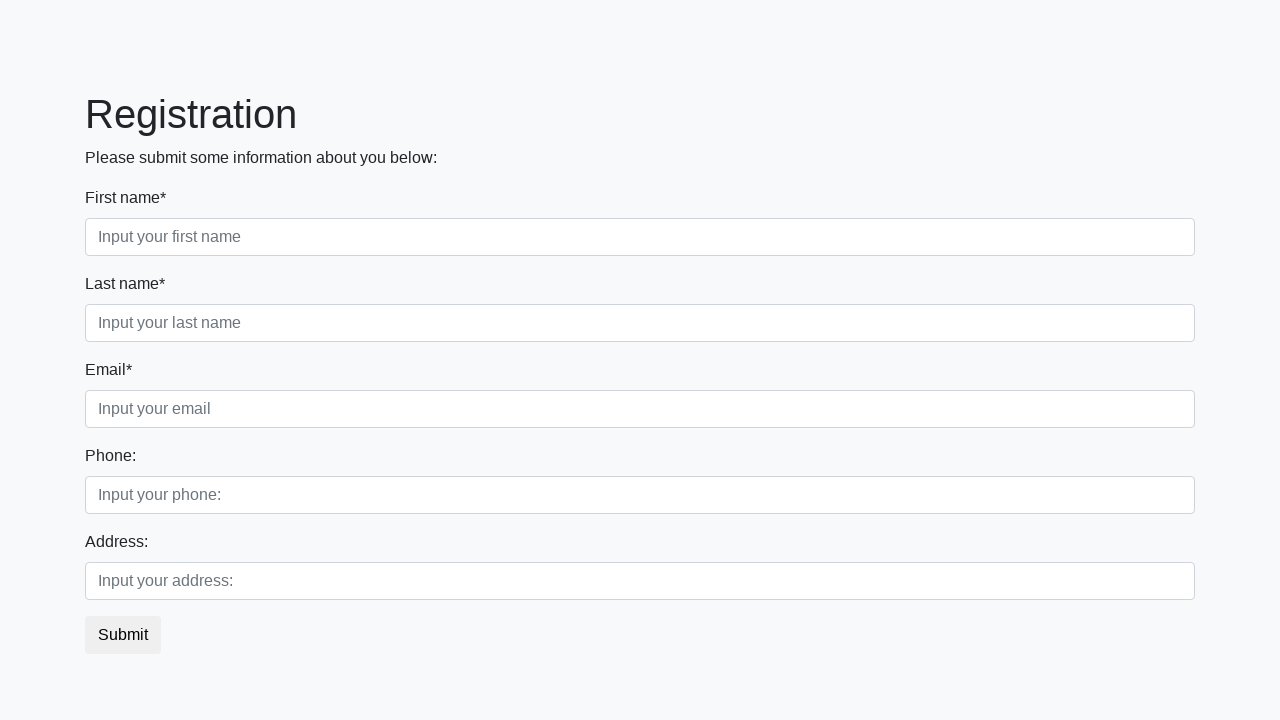

Filled first name field with 'John' on input[placeholder='Input your first name']
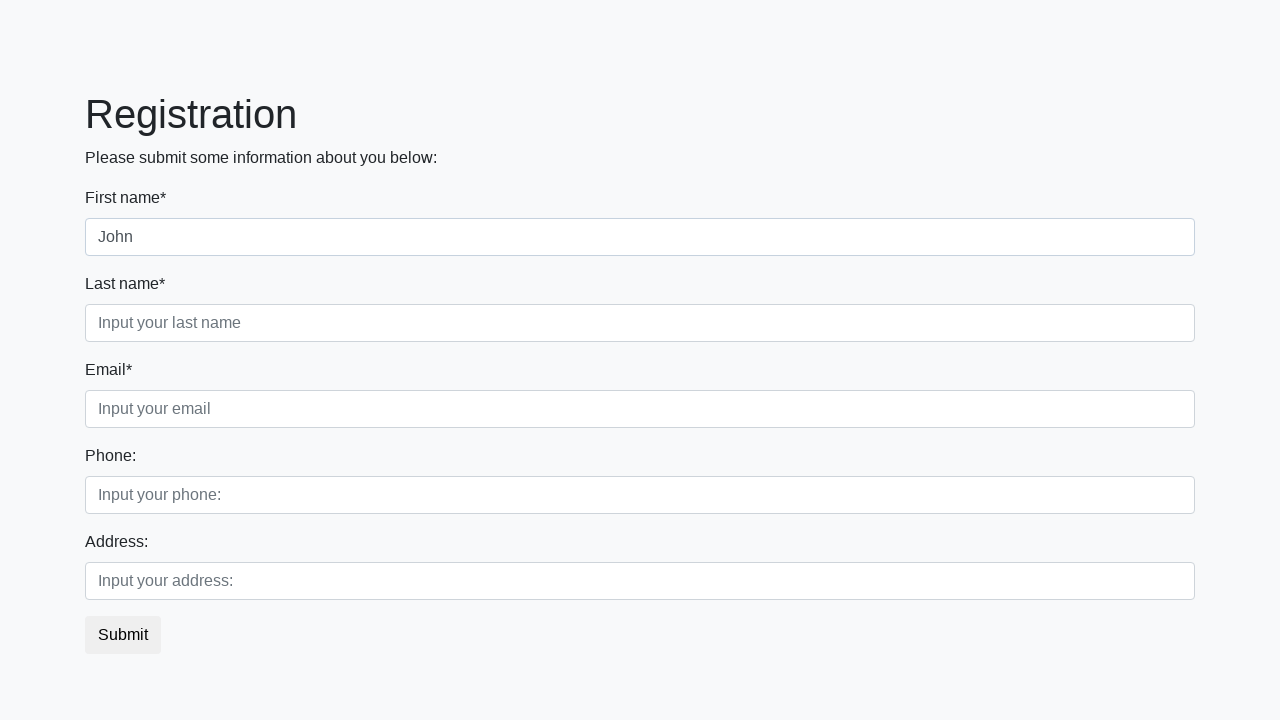

Filled last name field with 'Smith' on input[placeholder='Input your last name']
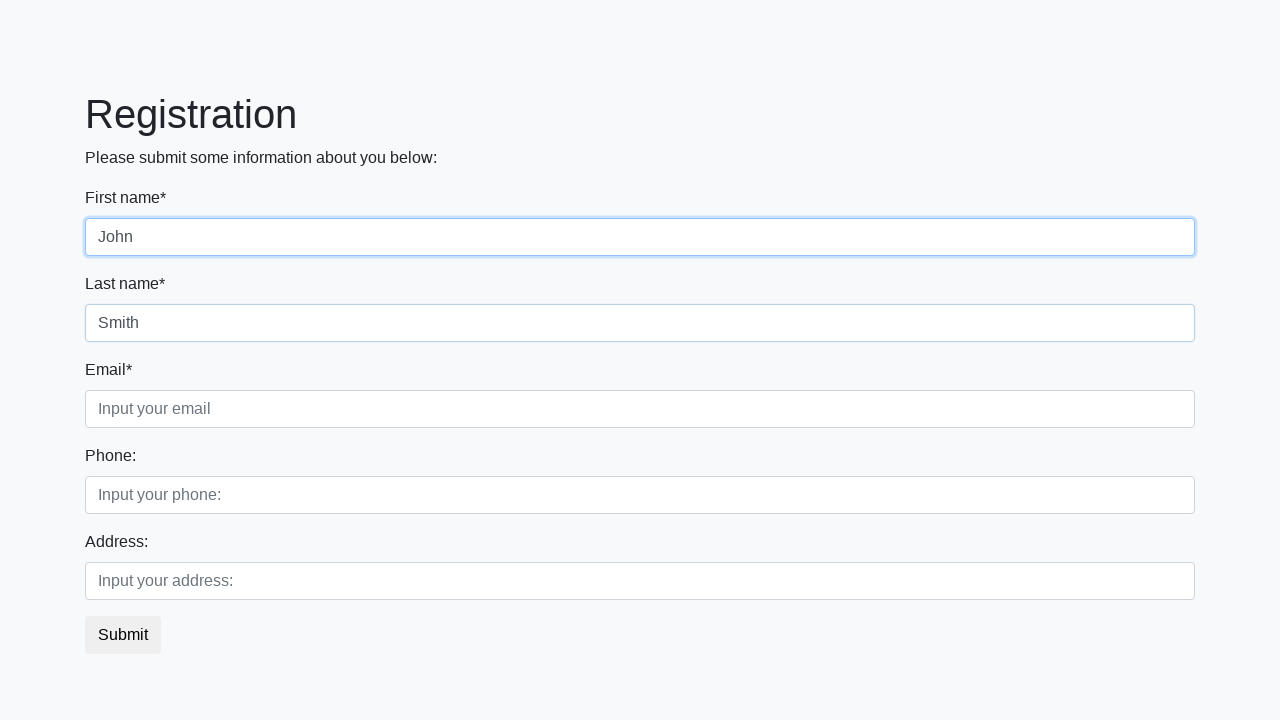

Filled email field with 'john.smith@example.com' on input[placeholder='Input your email']
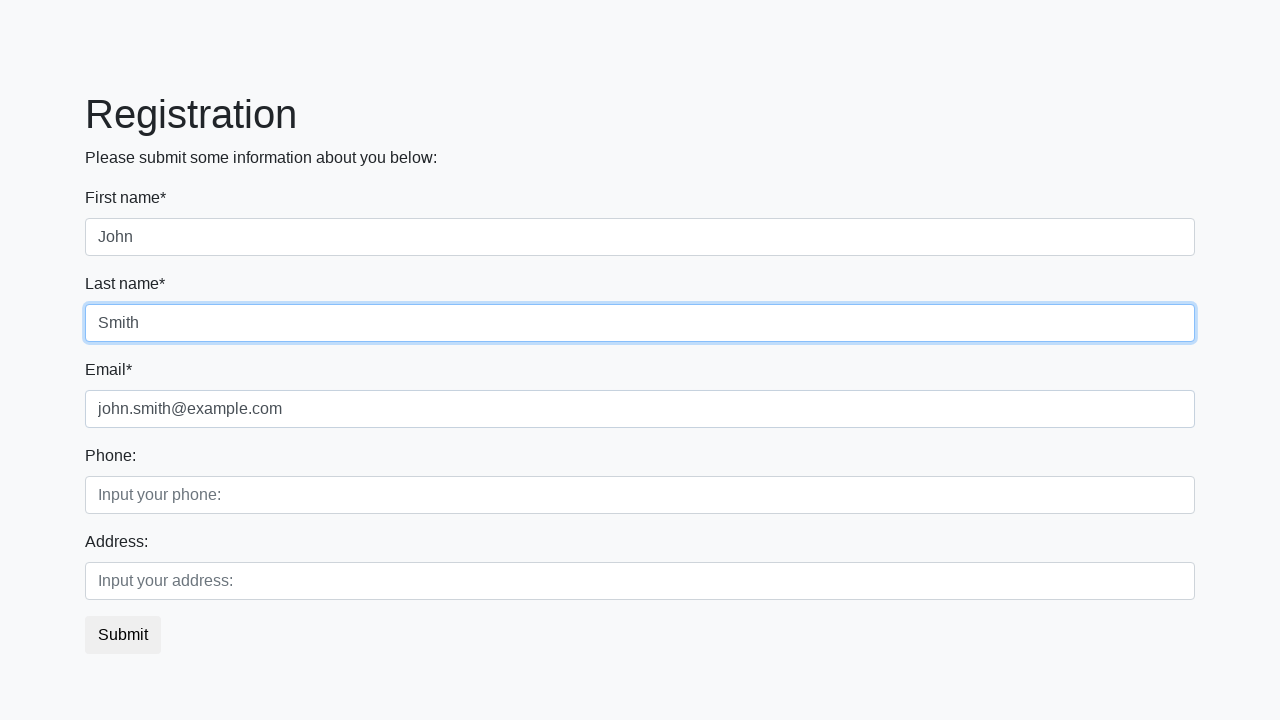

Clicked registration form submit button at (123, 635) on button.btn
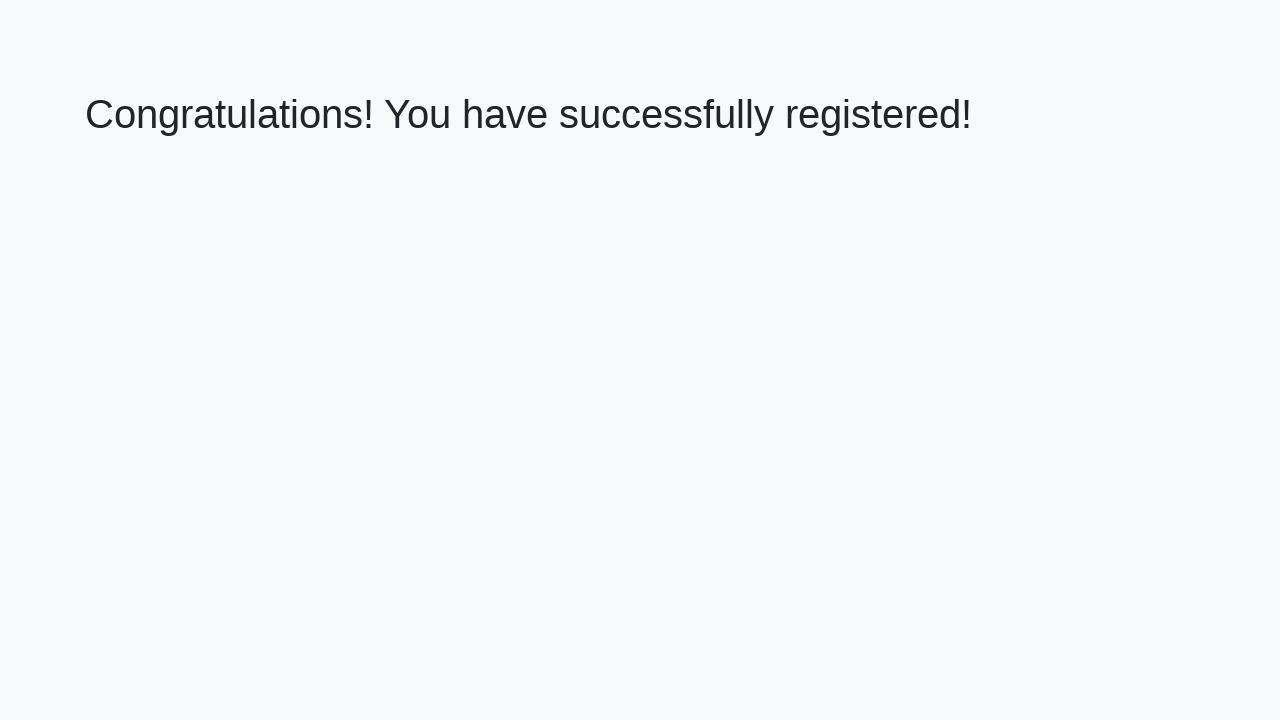

Success message appeared
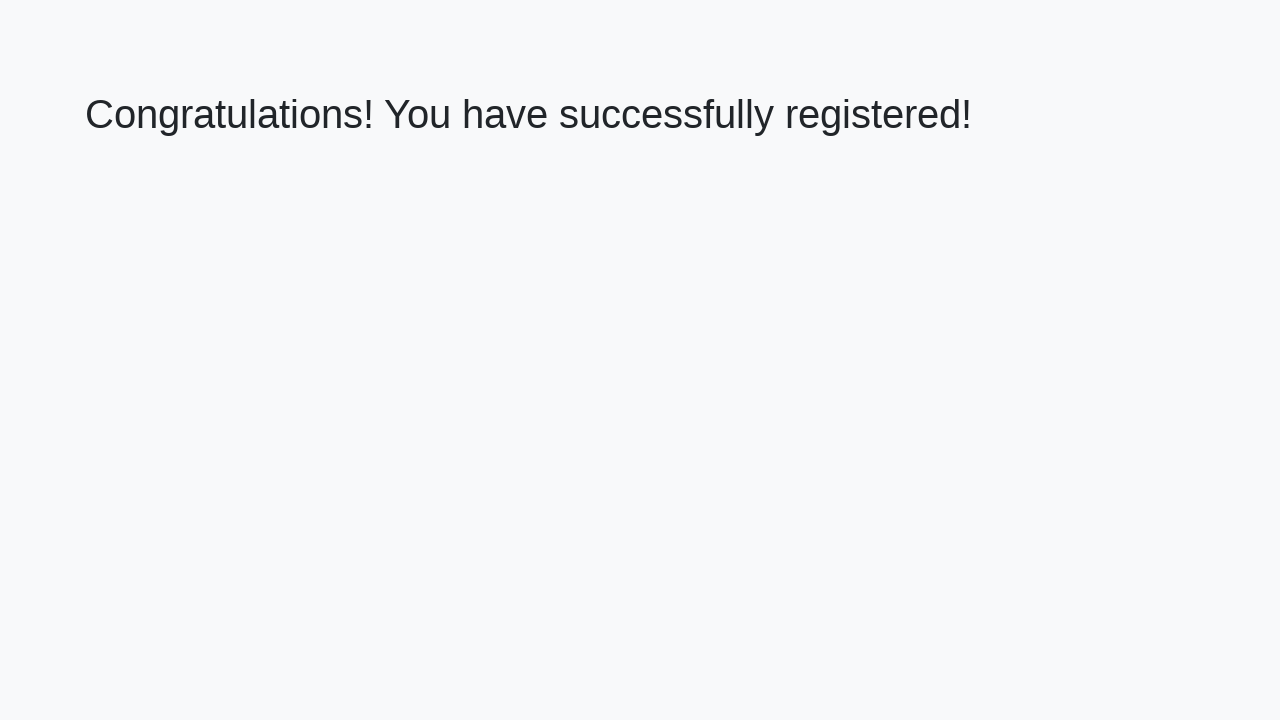

Retrieved success message text
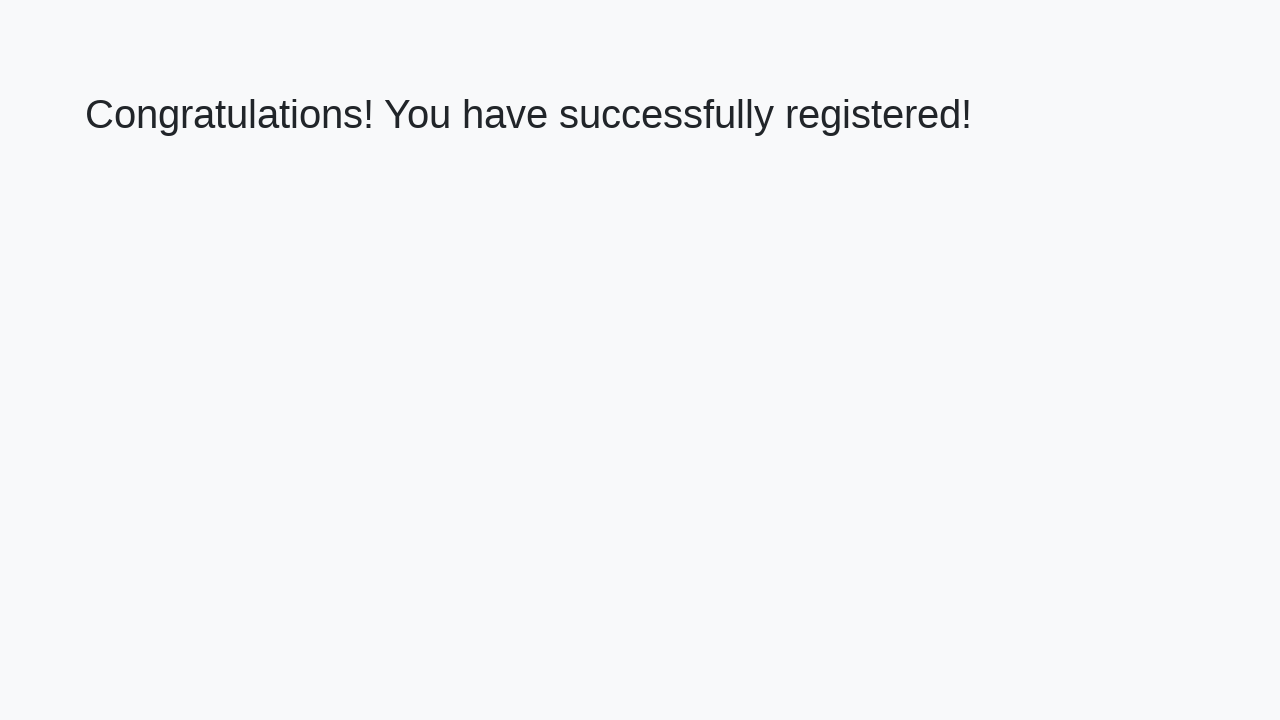

Verified success message: 'Congratulations! You have successfully registered!'
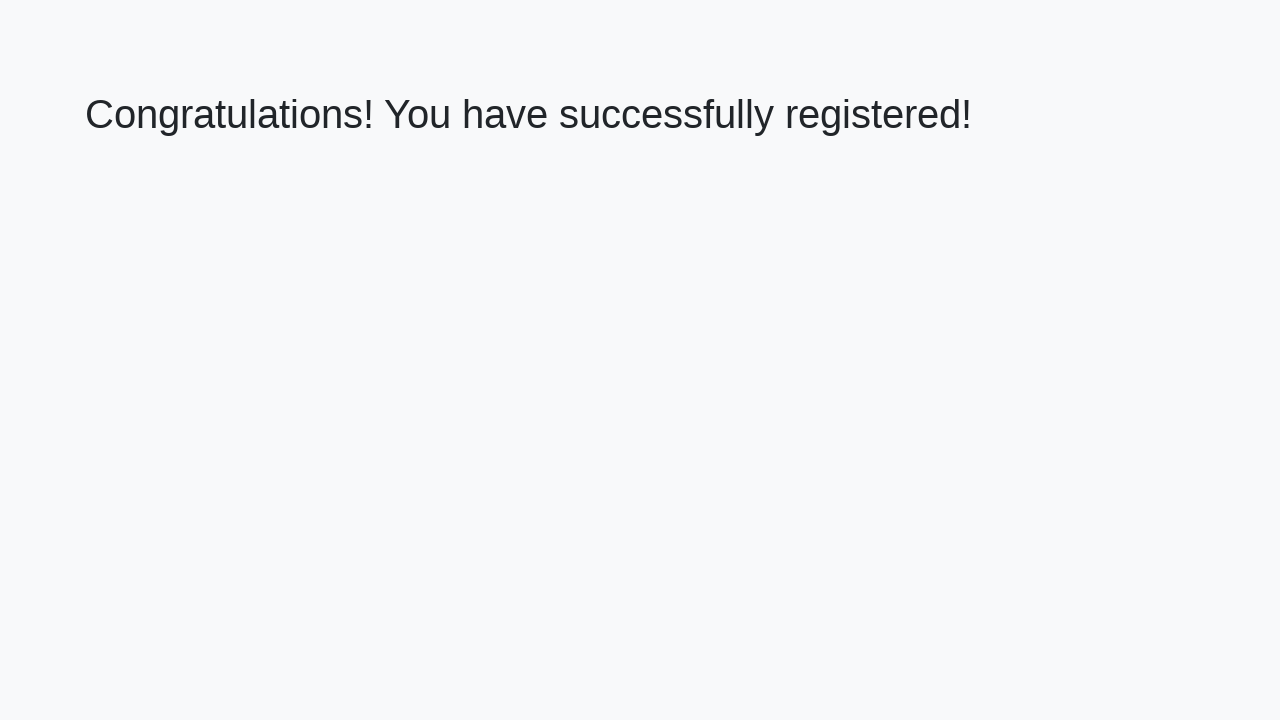

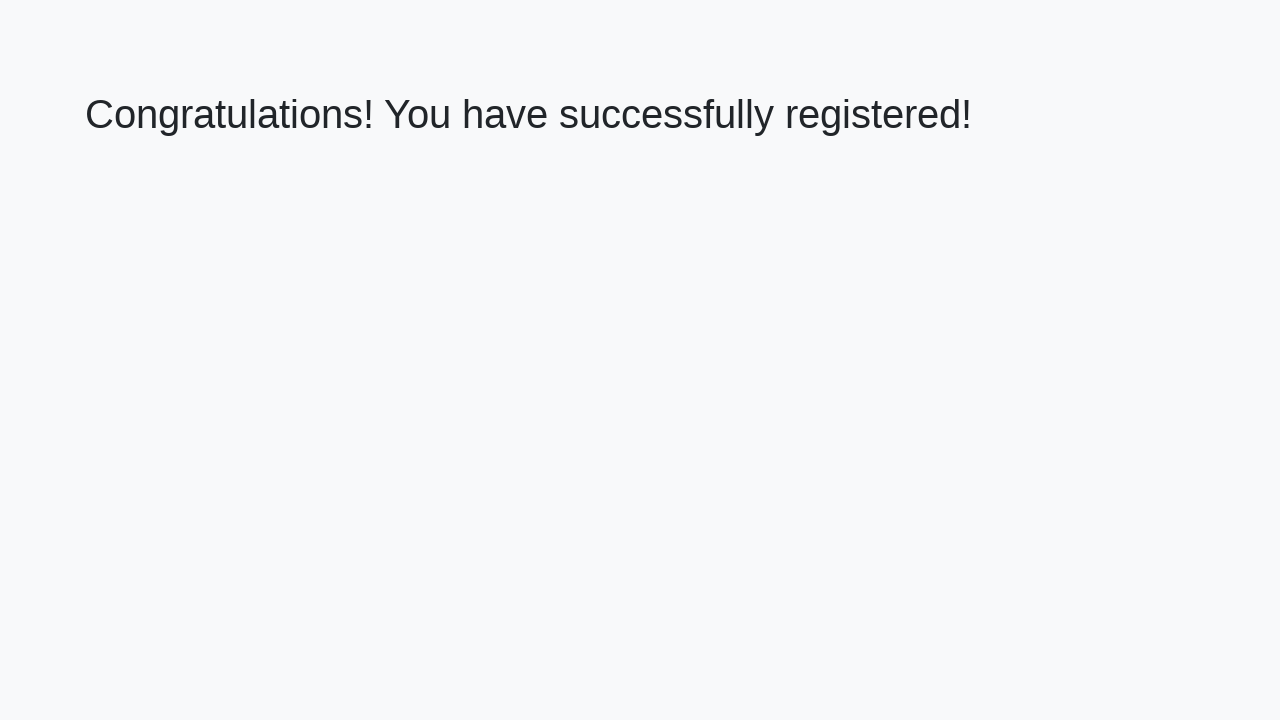